Navigates to a page with large content and highlights a specific element with a red dashed border for visual verification

Starting URL: http://the-internet.herokuapp.com/large

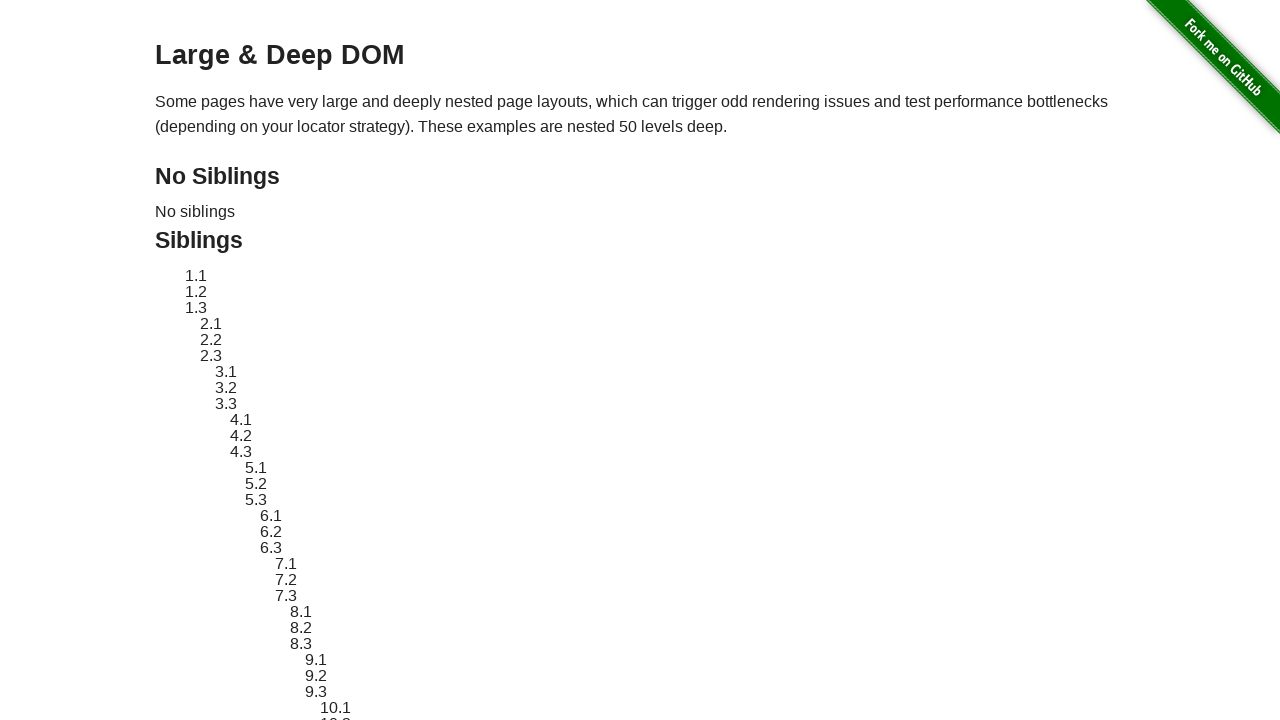

Clicked on Radio Button menu item
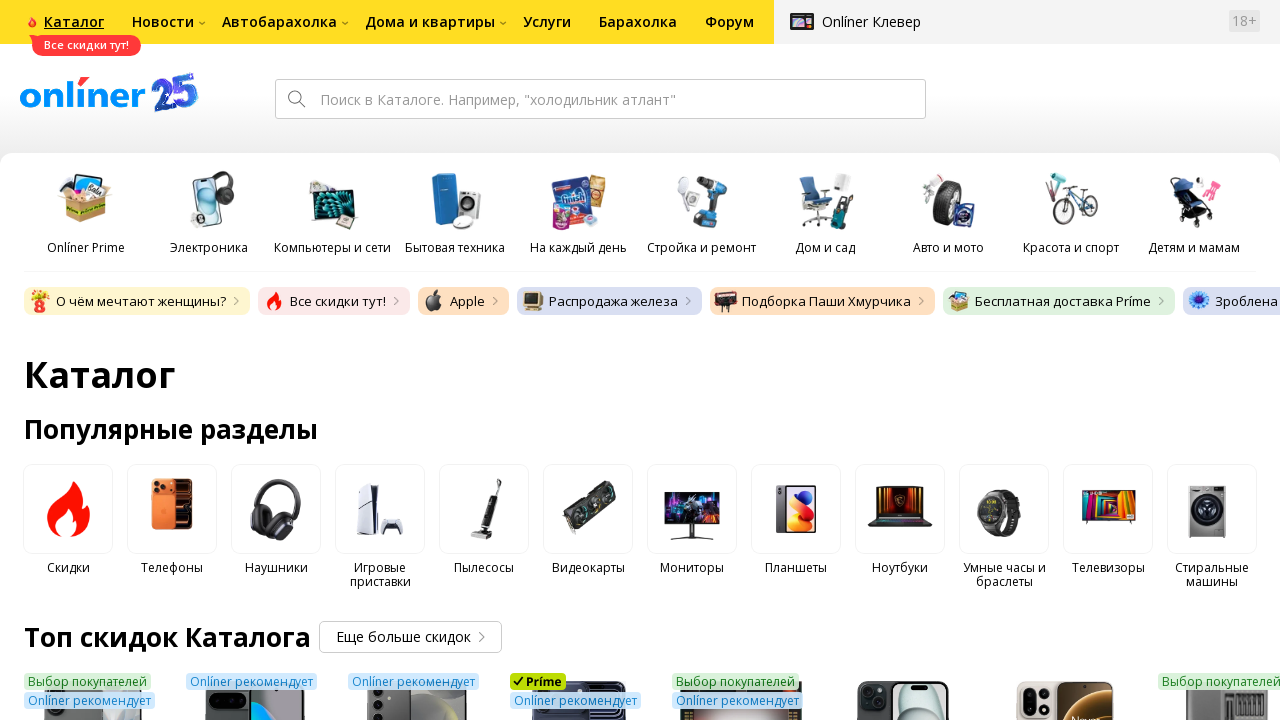

Clicked on Yes radio button
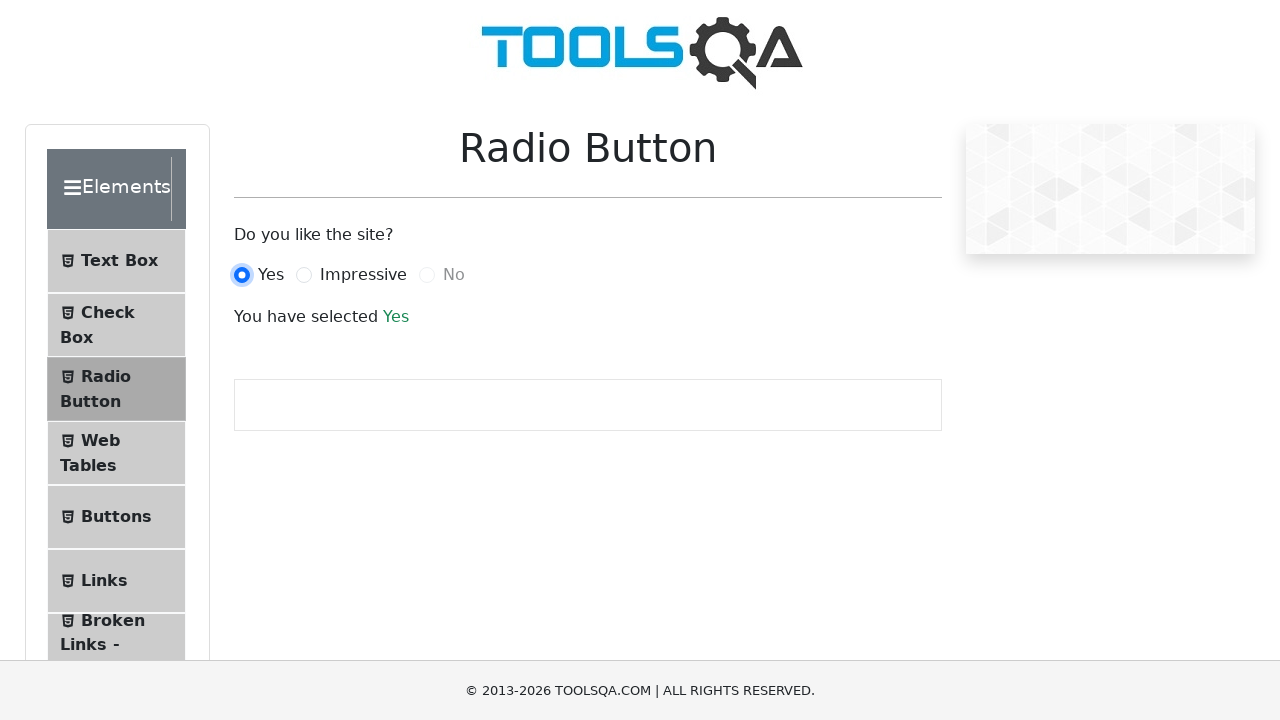

Result text element loaded
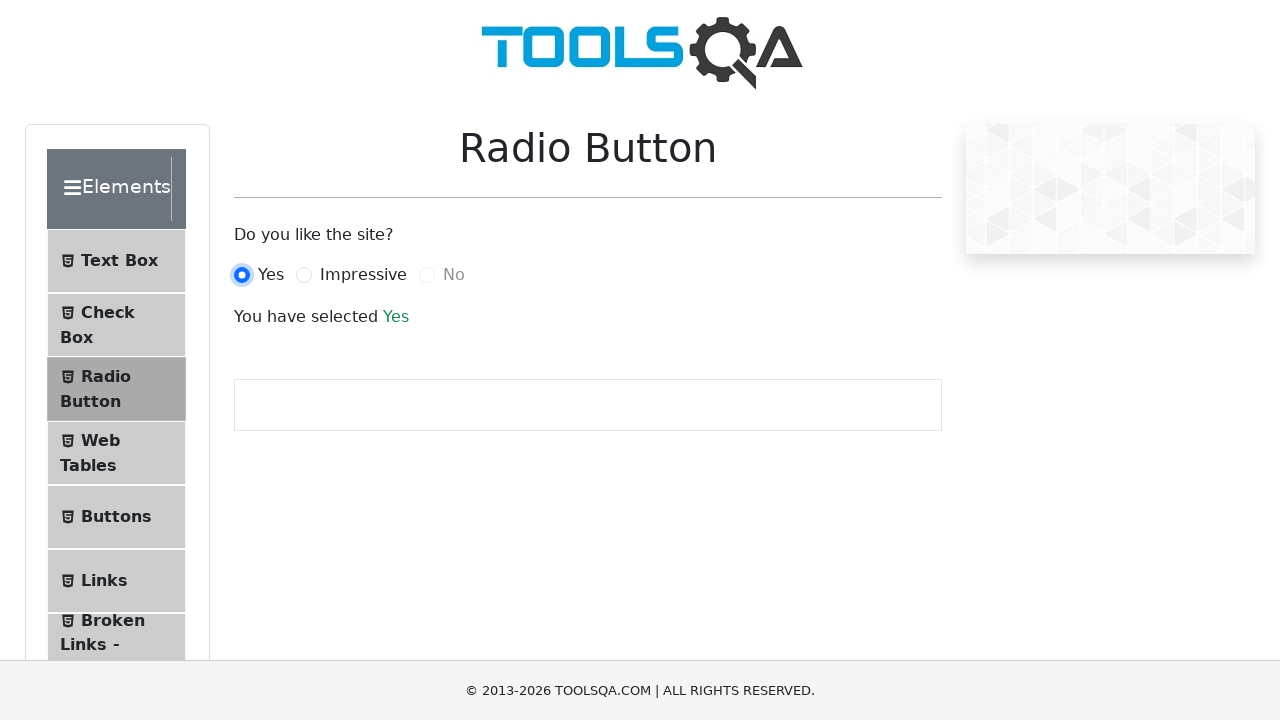

Retrieved result text content
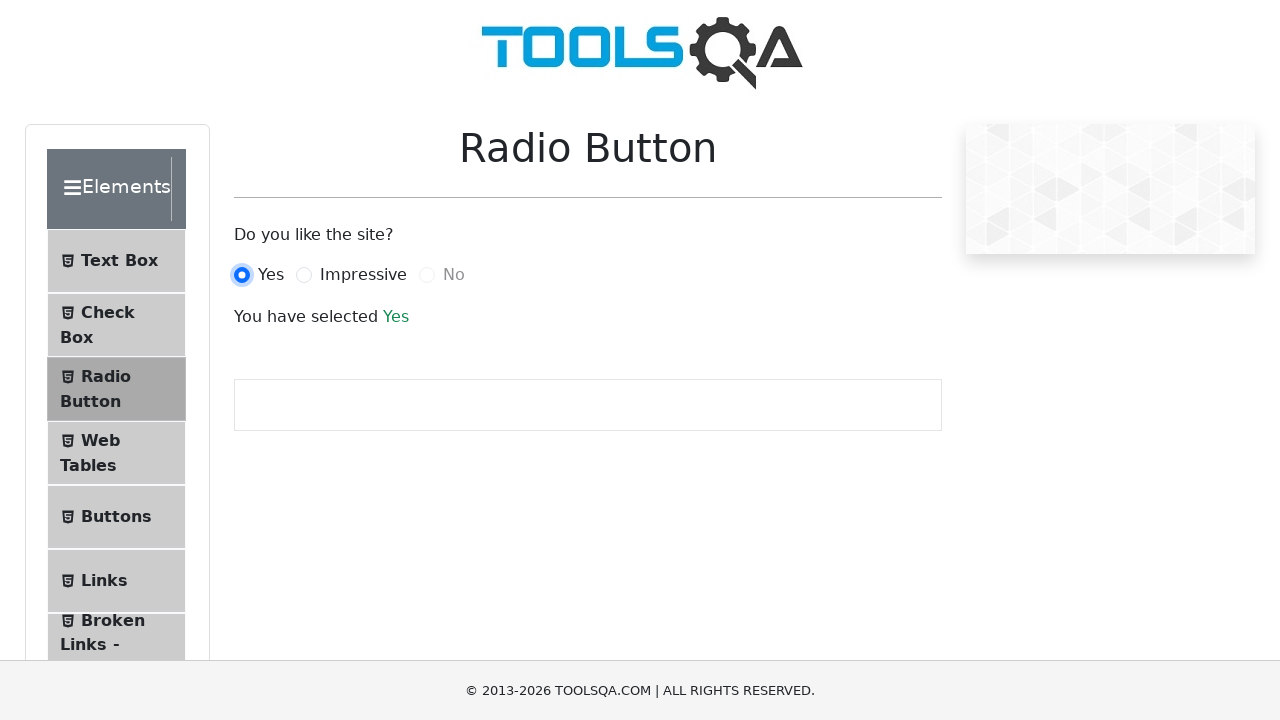

Verified that result text contains 'Yes'
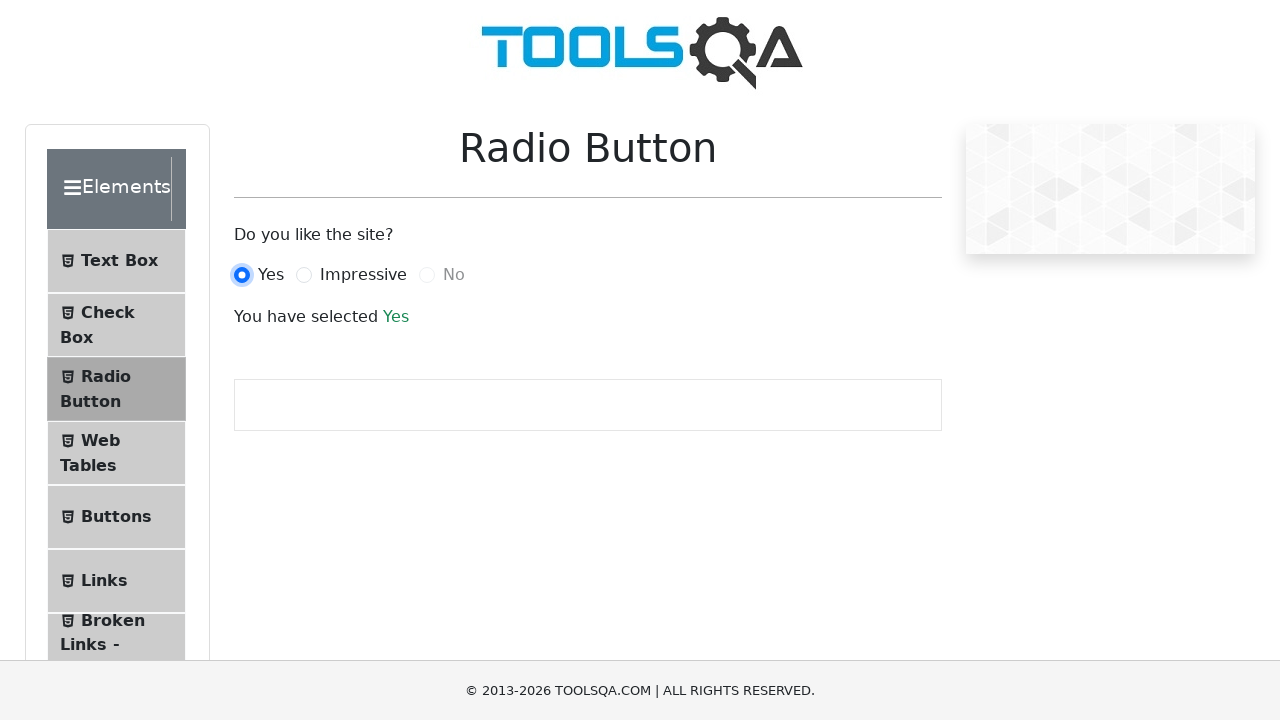

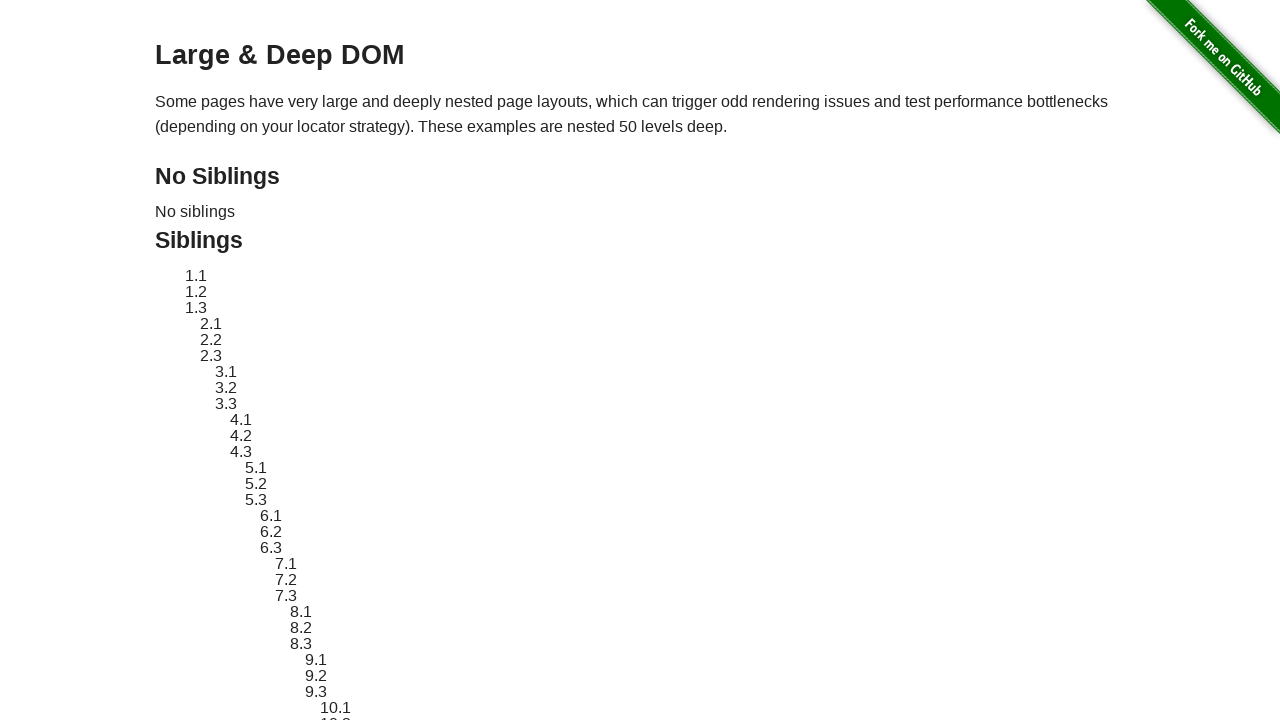